Tests moving mouse to a specific offset from an element

Starting URL: https://selenium.dev/selenium/web/mouse_interaction.html

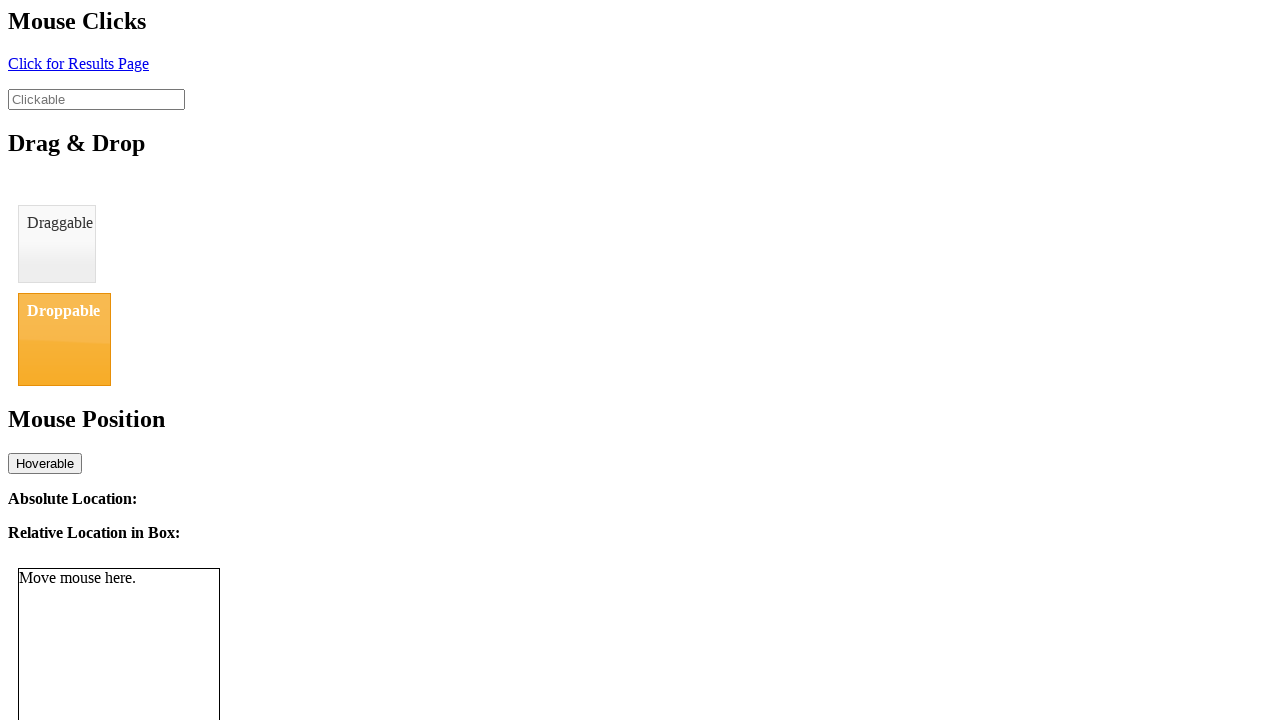

Located mouse tracker element
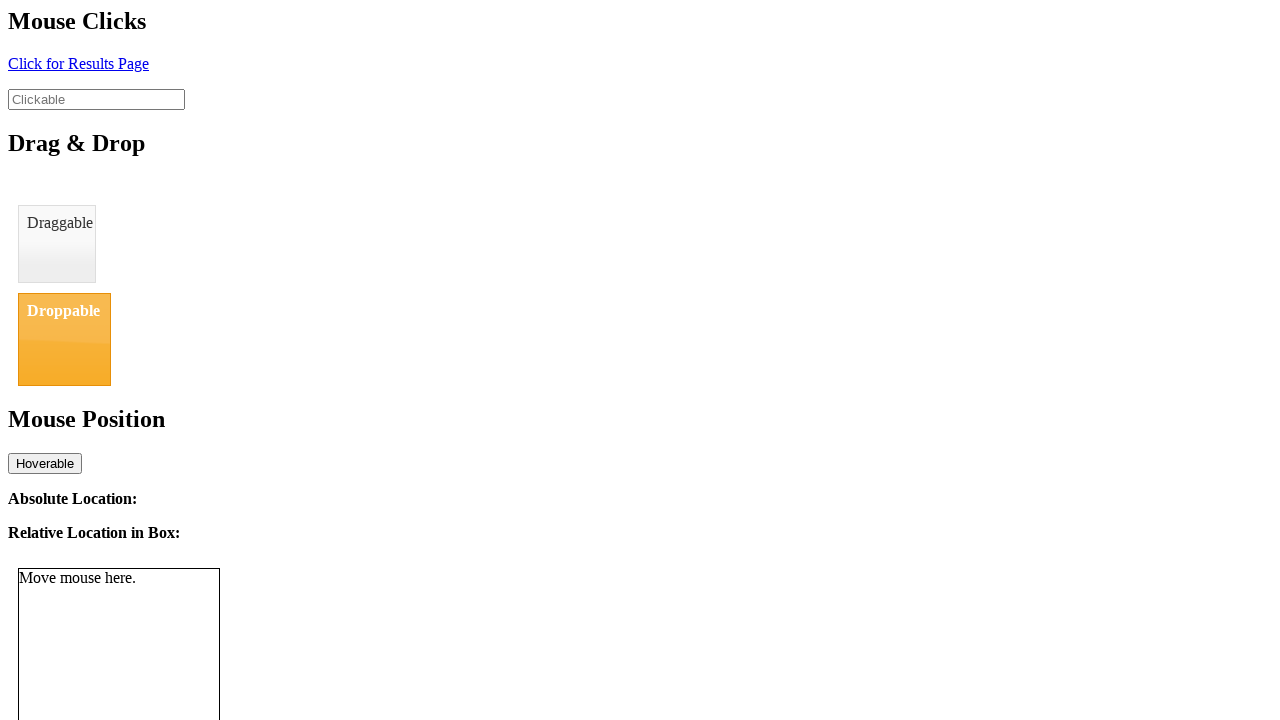

Retrieved bounding box of mouse tracker element
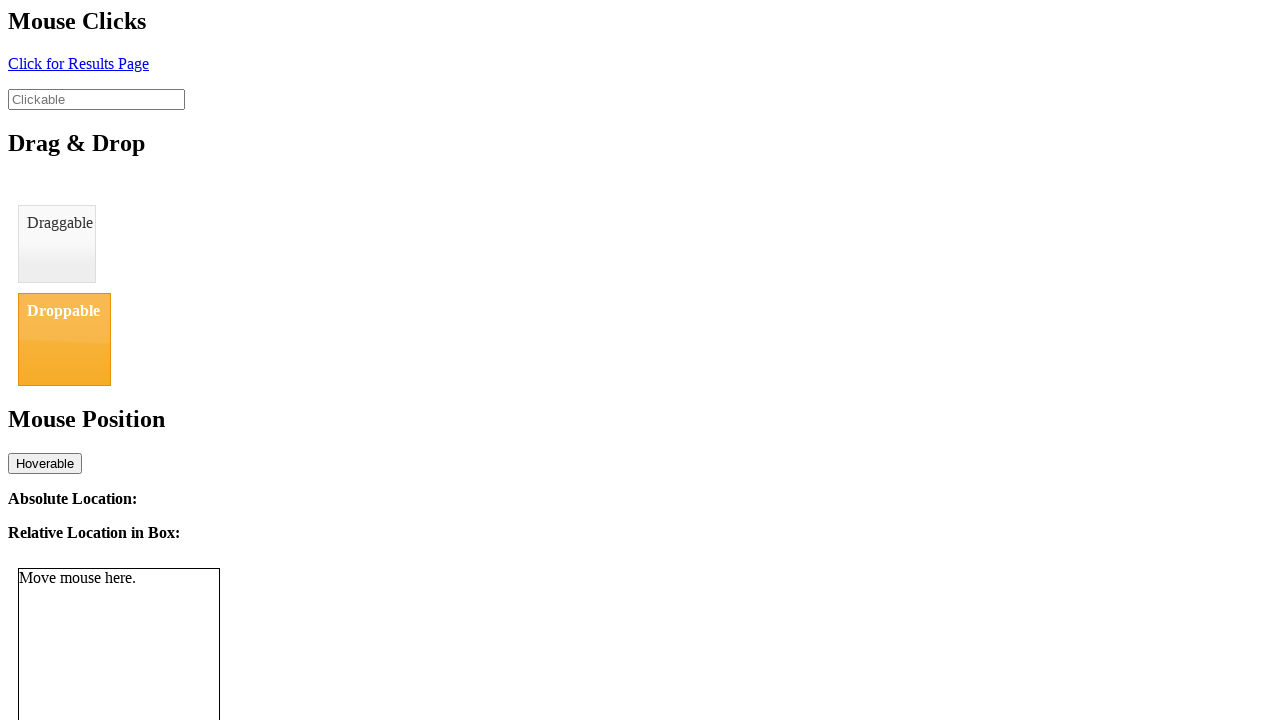

Moved mouse to offset position (center + 8px horizontally) from mouse tracker element at (127, 669)
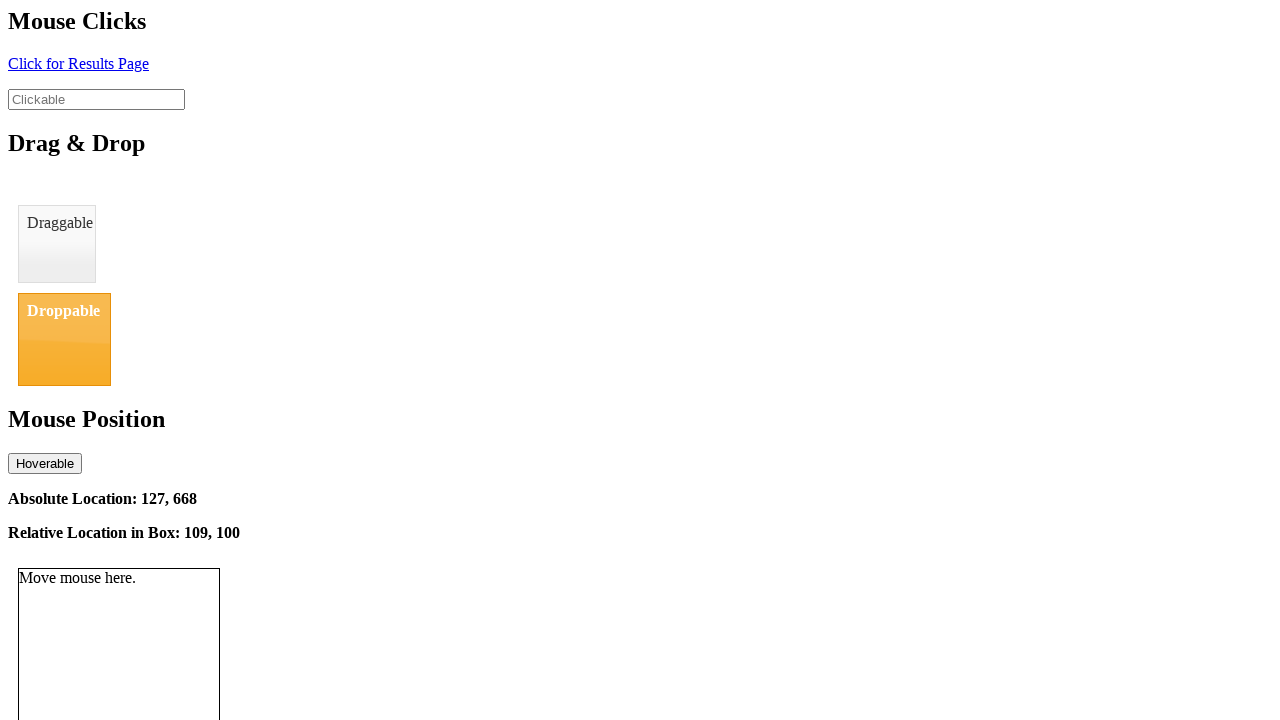

Retrieved relative location coordinates text
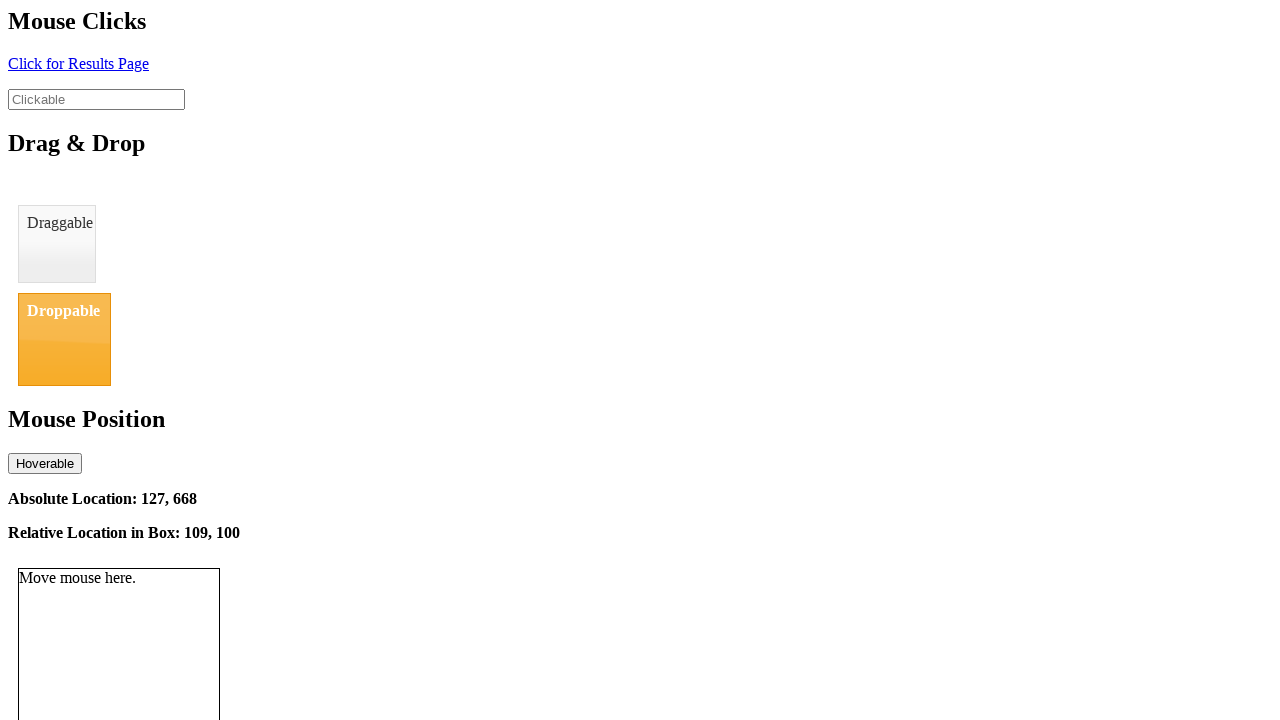

Parsed coordinates from text content
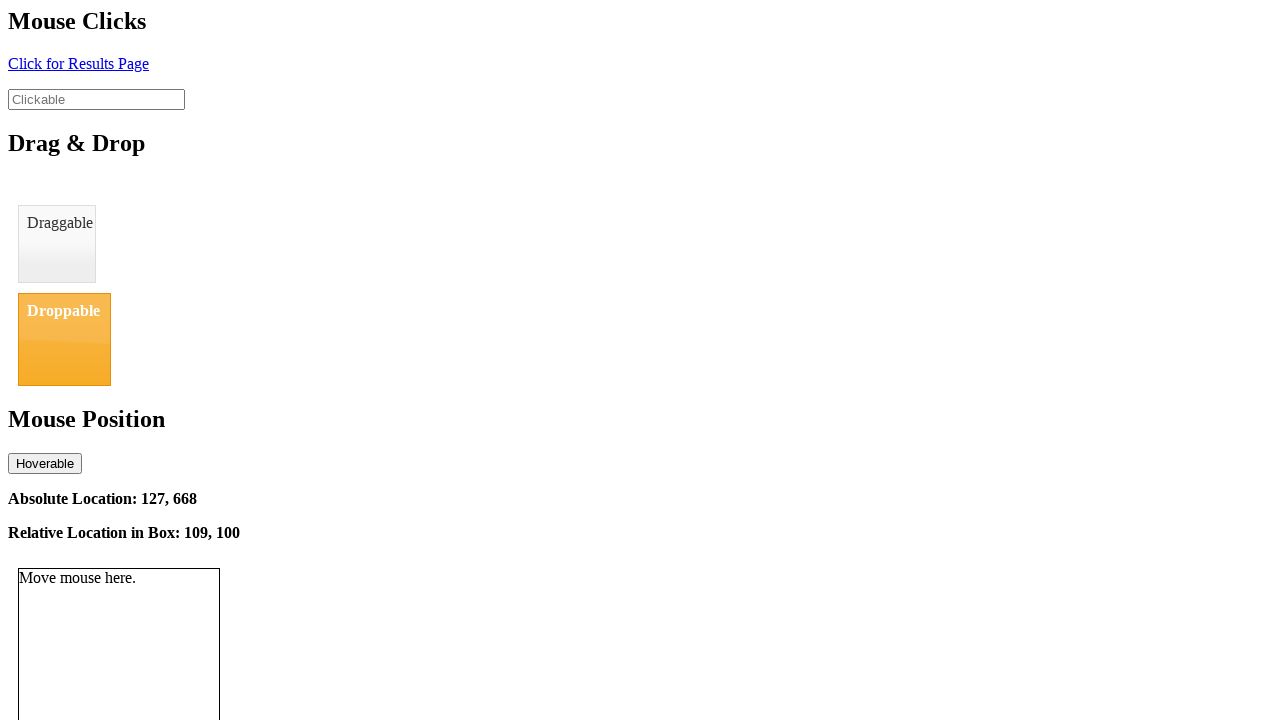

Verified that x-coordinate offset is correct (within 2 pixels tolerance)
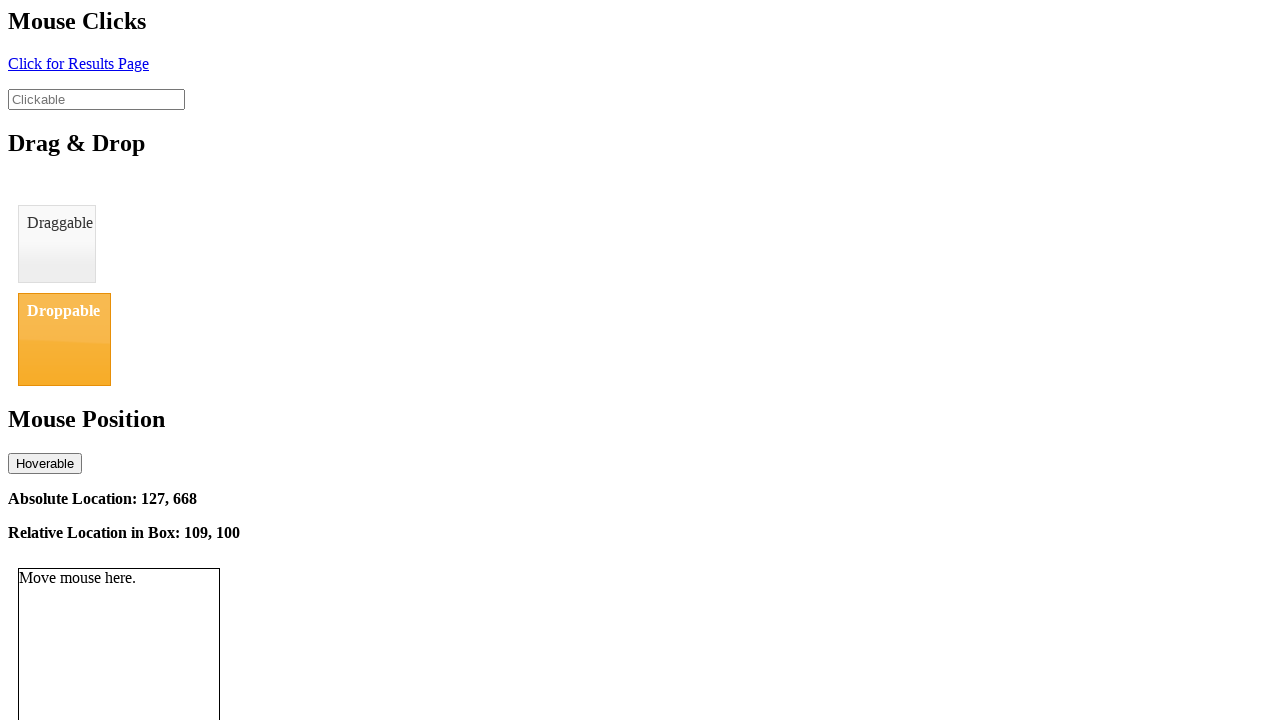

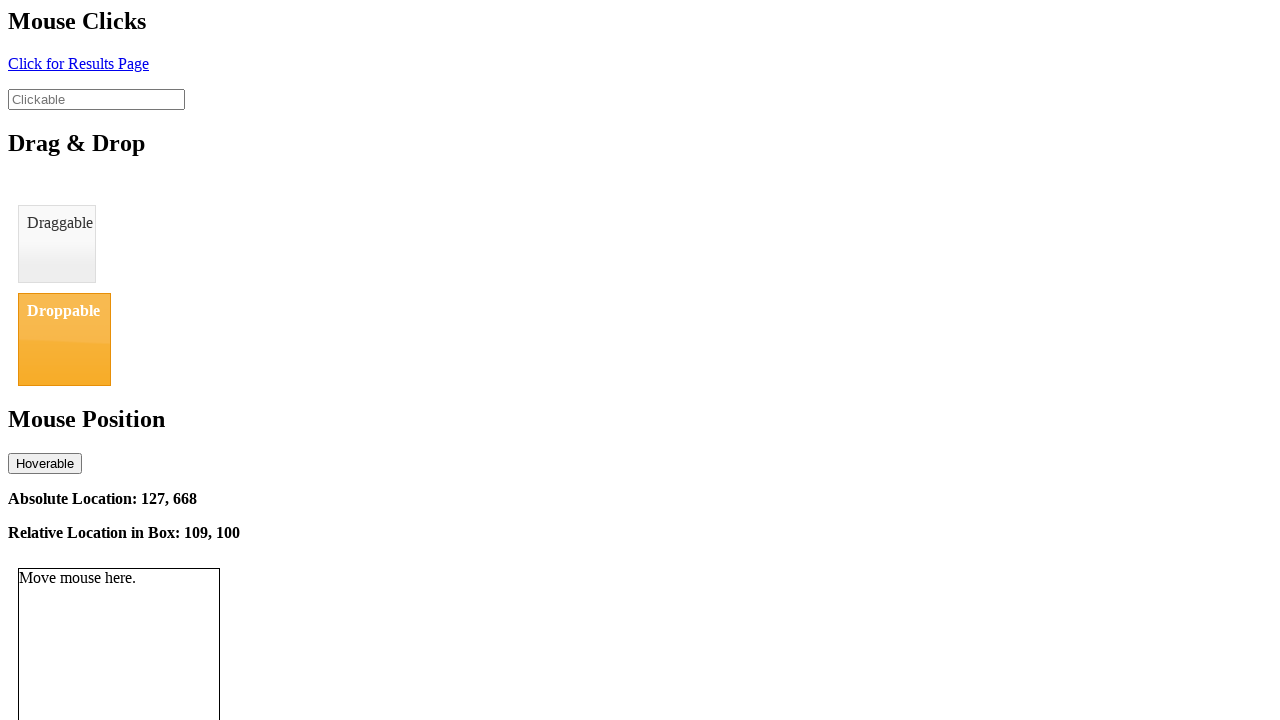